Tests alert/popup functionality by clicking a button that triggers a JavaScript alert and then accepting the alert dialog

Starting URL: http://omayo.blogspot.com/

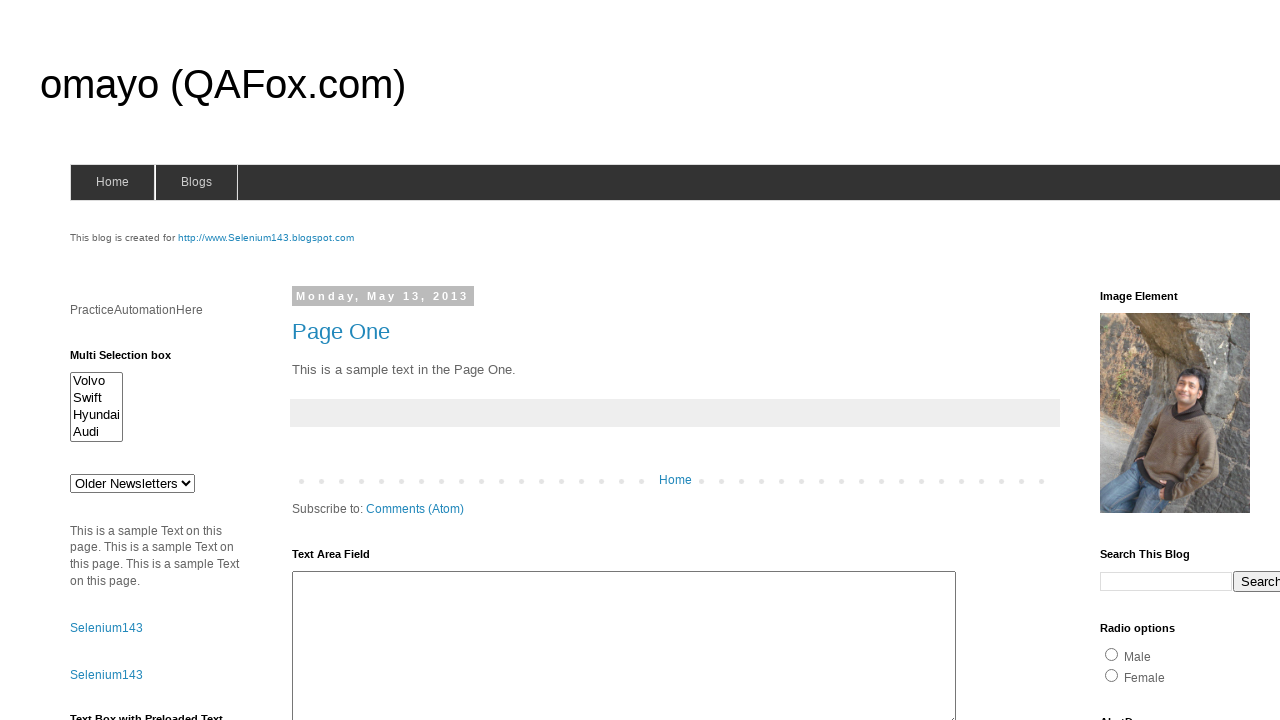

Set up dialog handler to accept alert dialog
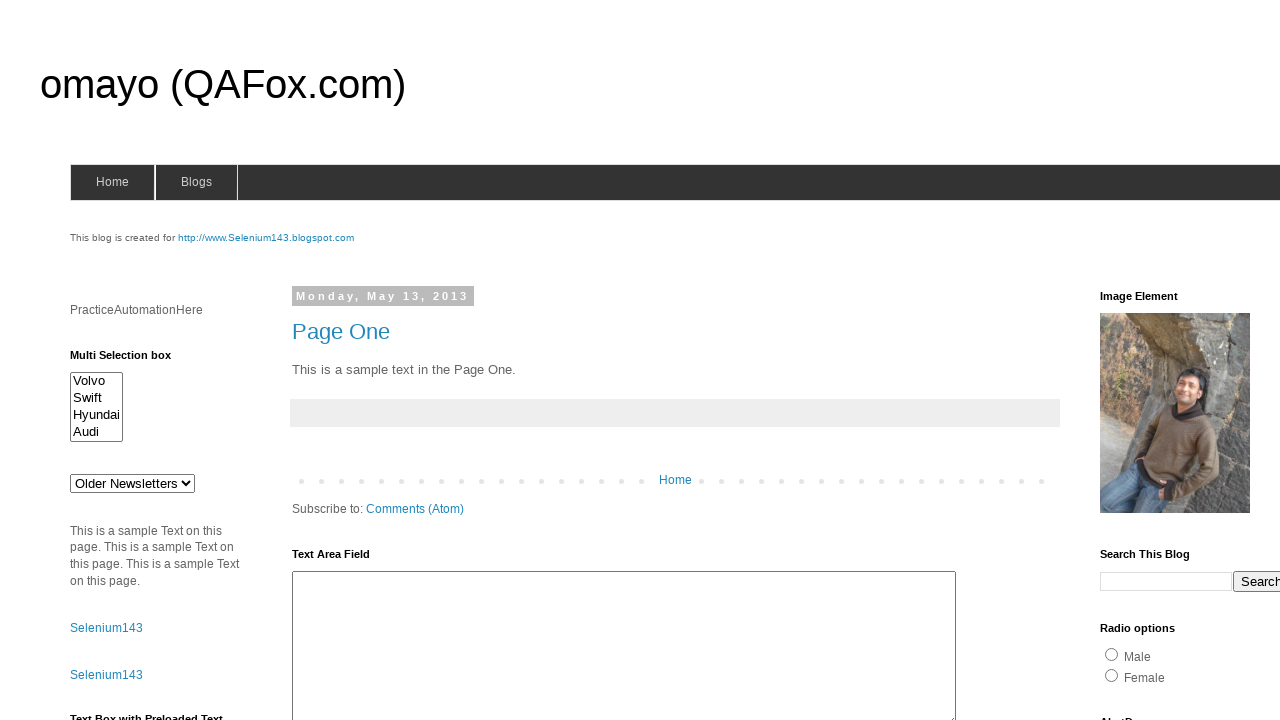

Clicked alert button to trigger JavaScript alert at (1154, 361) on #alert1
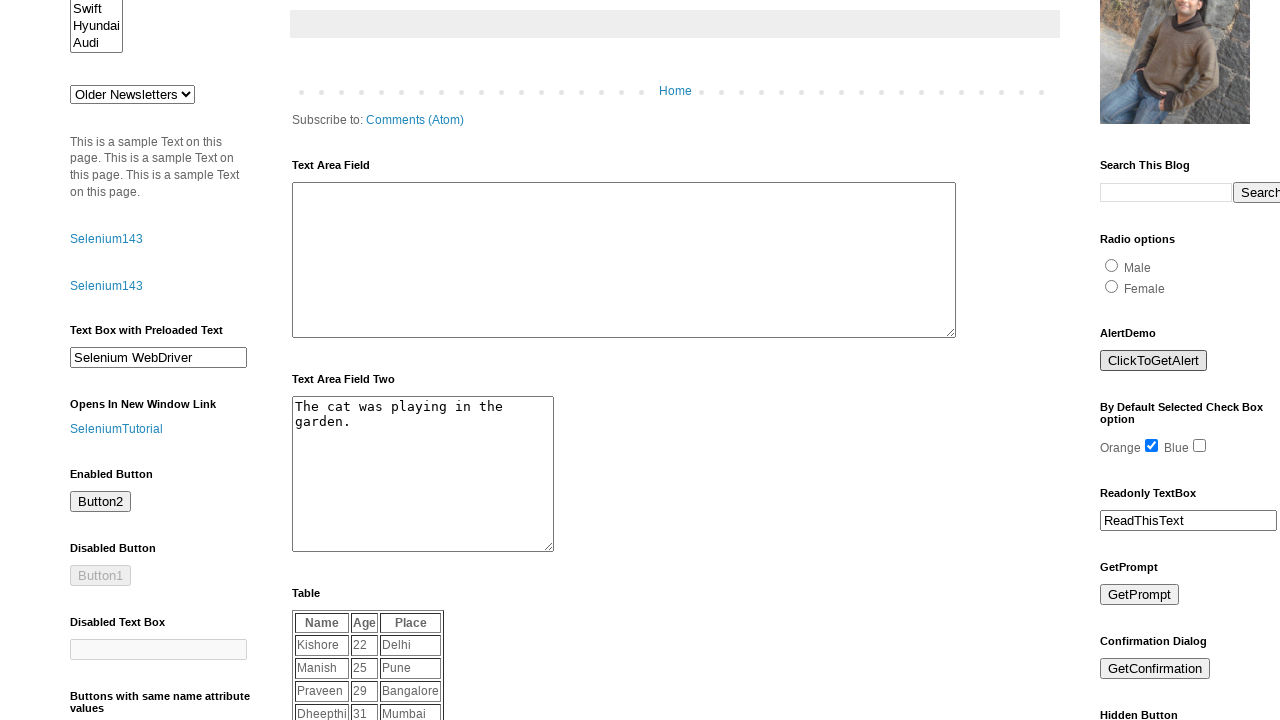

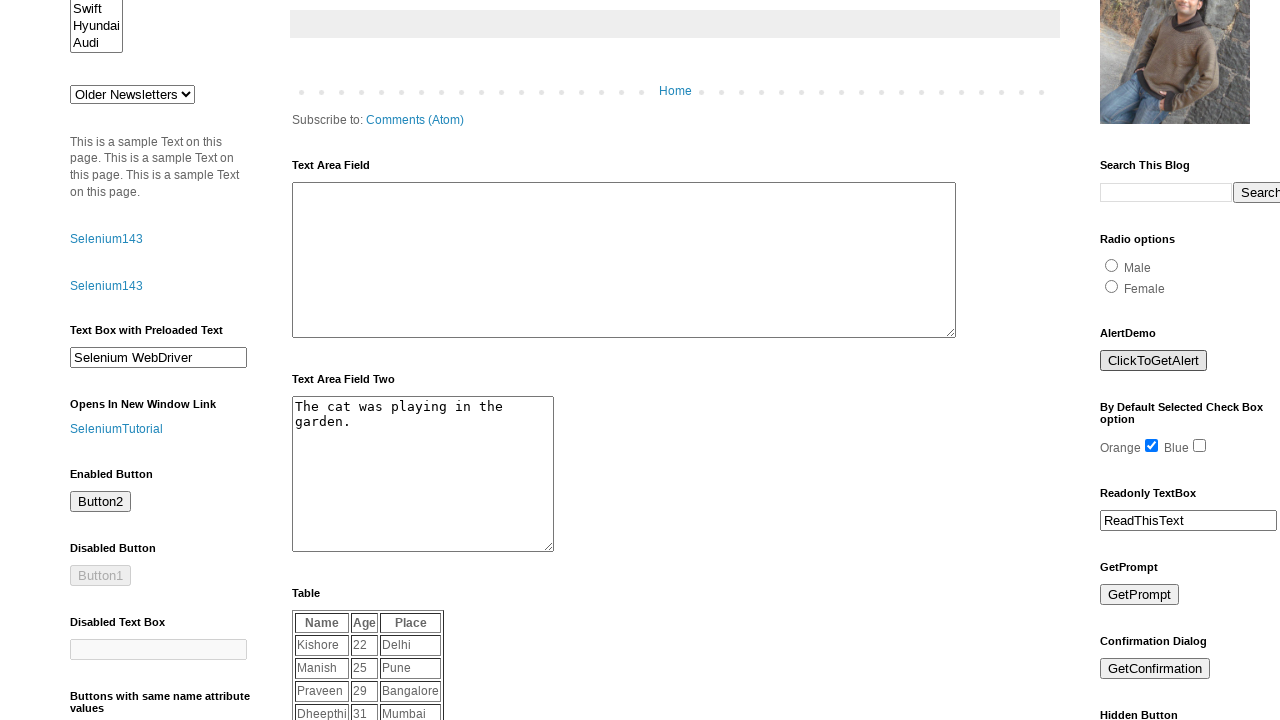